Navigates to a timezone detection website to verify browser timezone settings

Starting URL: https://webbrowsertools.com/timezone/

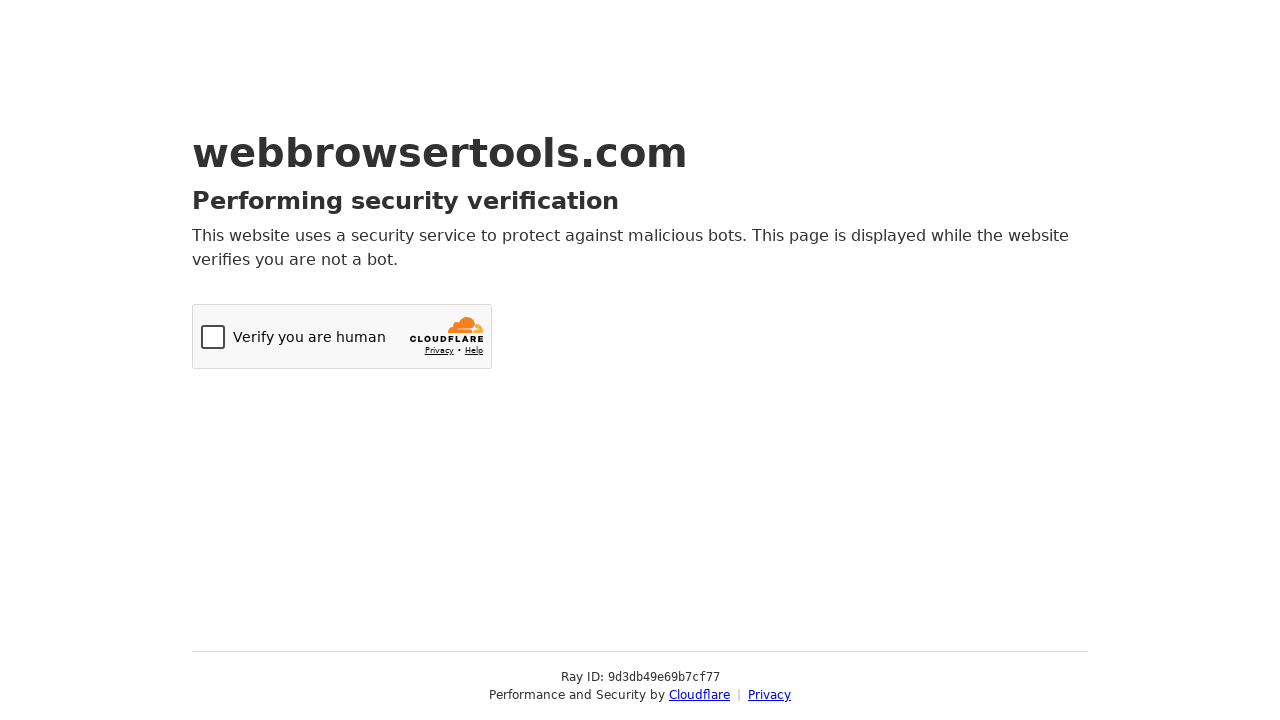

Navigated to timezone detection website
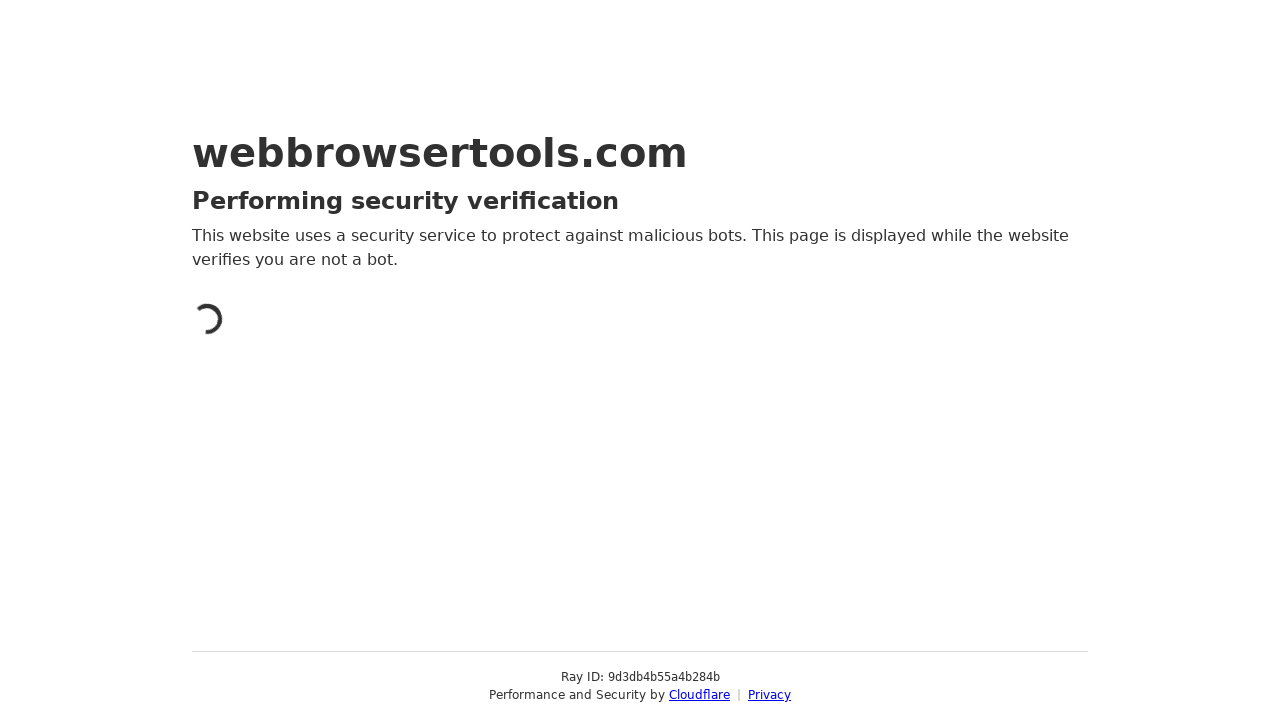

Page loaded successfully and network idle state reached
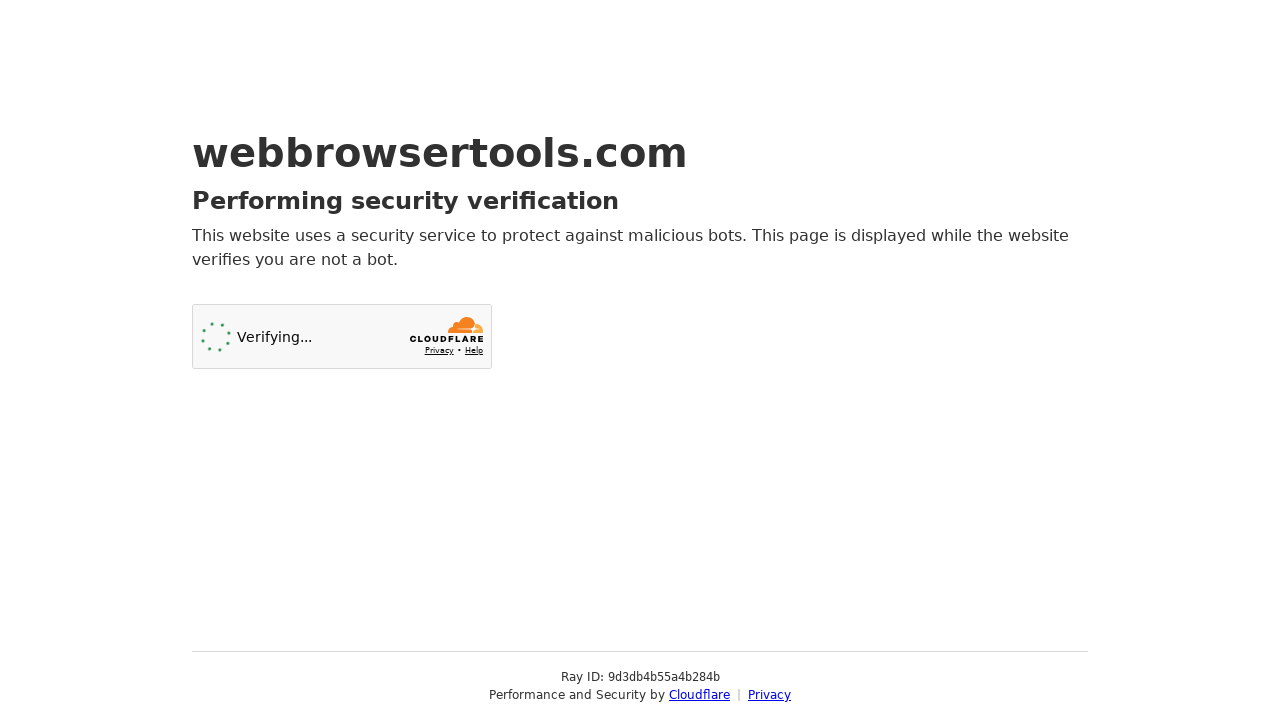

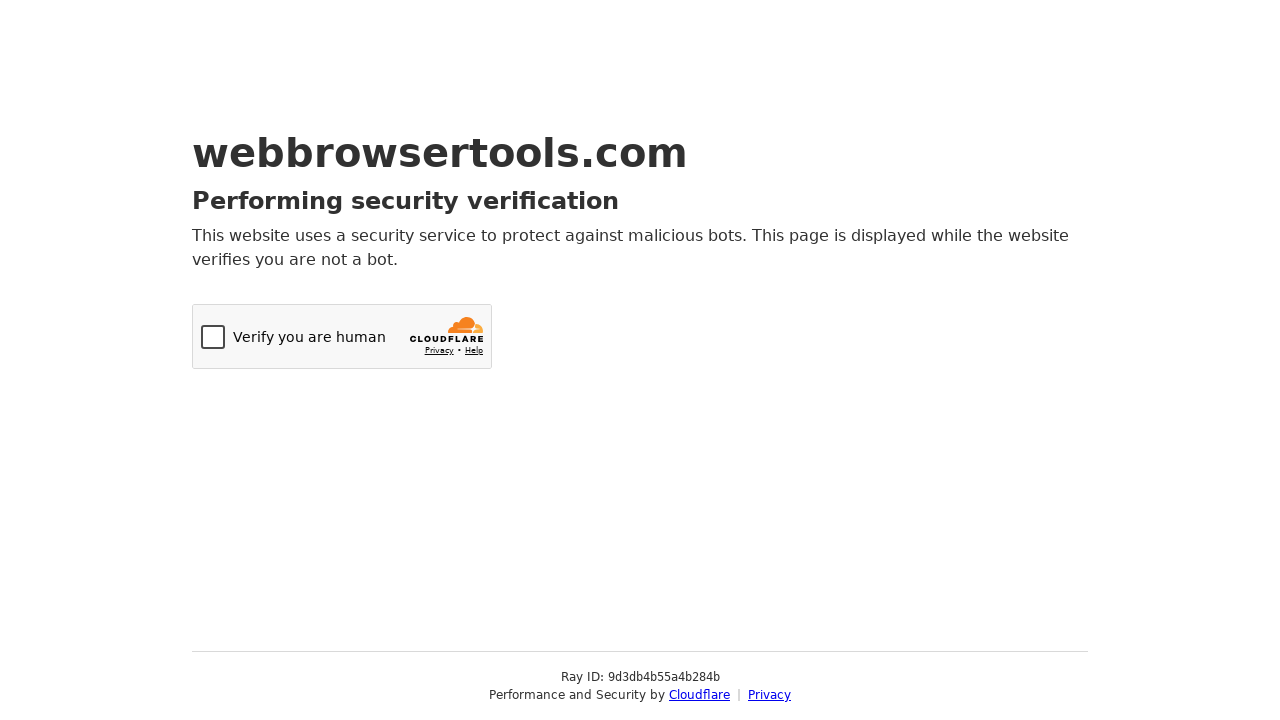